Tests drag and drop functionality using move_to_element, click_and_hold, and release actions

Starting URL: https://selenium08.blogspot.com/2020/01/drag-drop.html

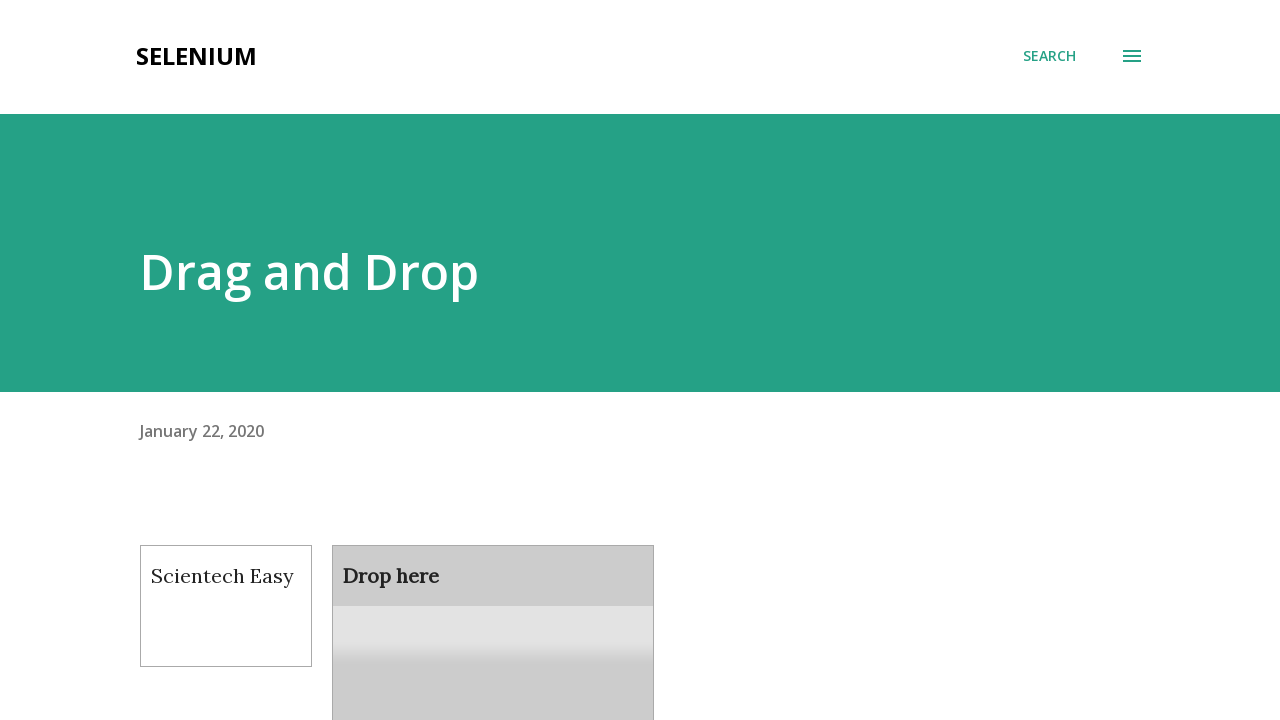

Navigated to drag and drop test page
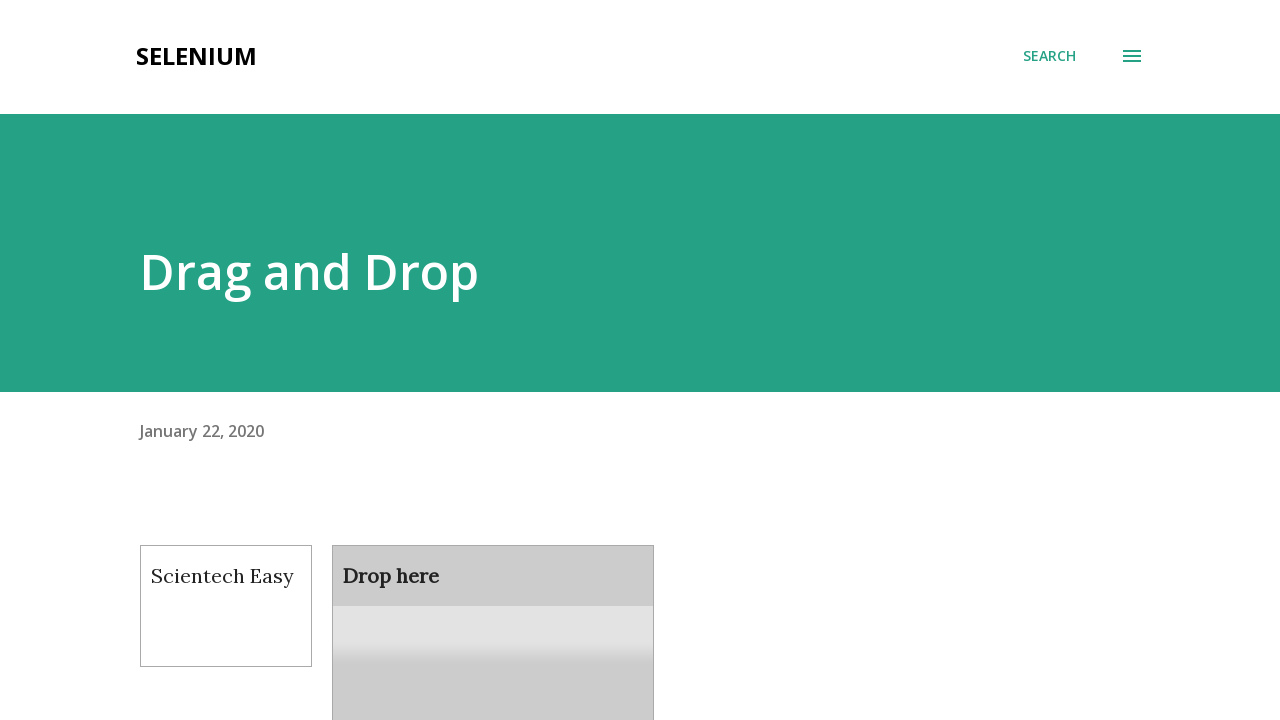

Located draggable element
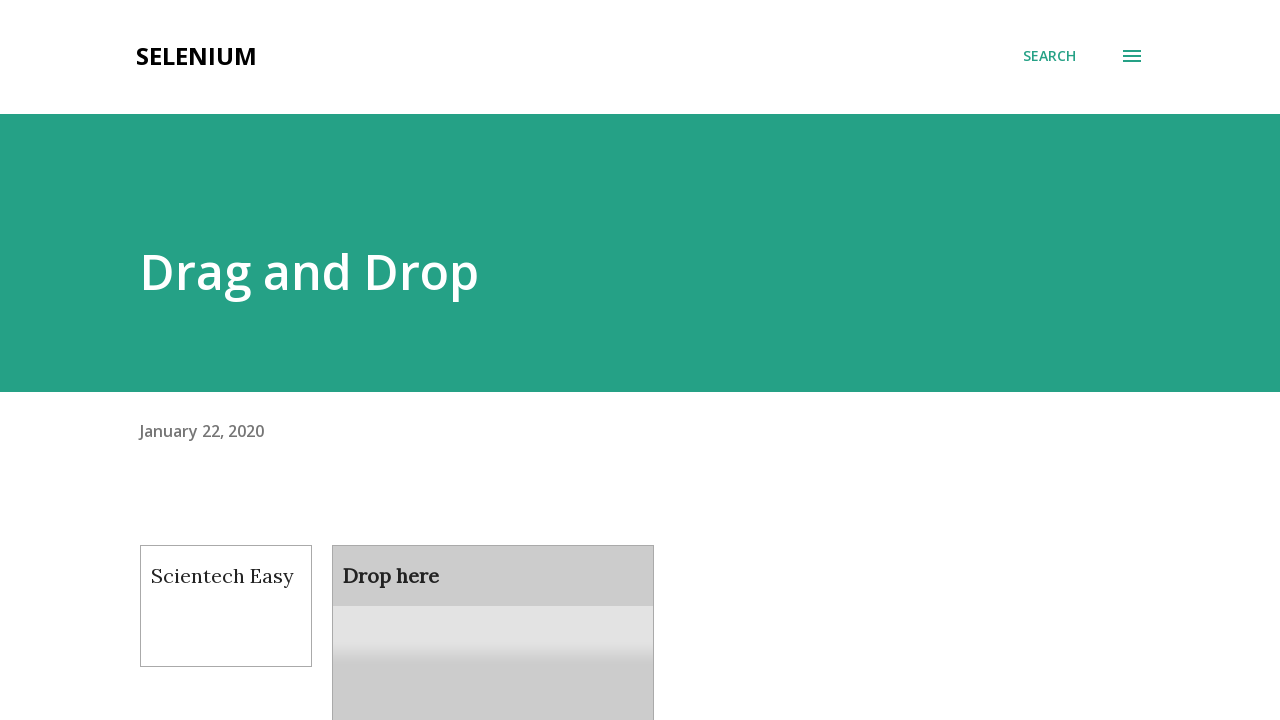

Located droppable target element
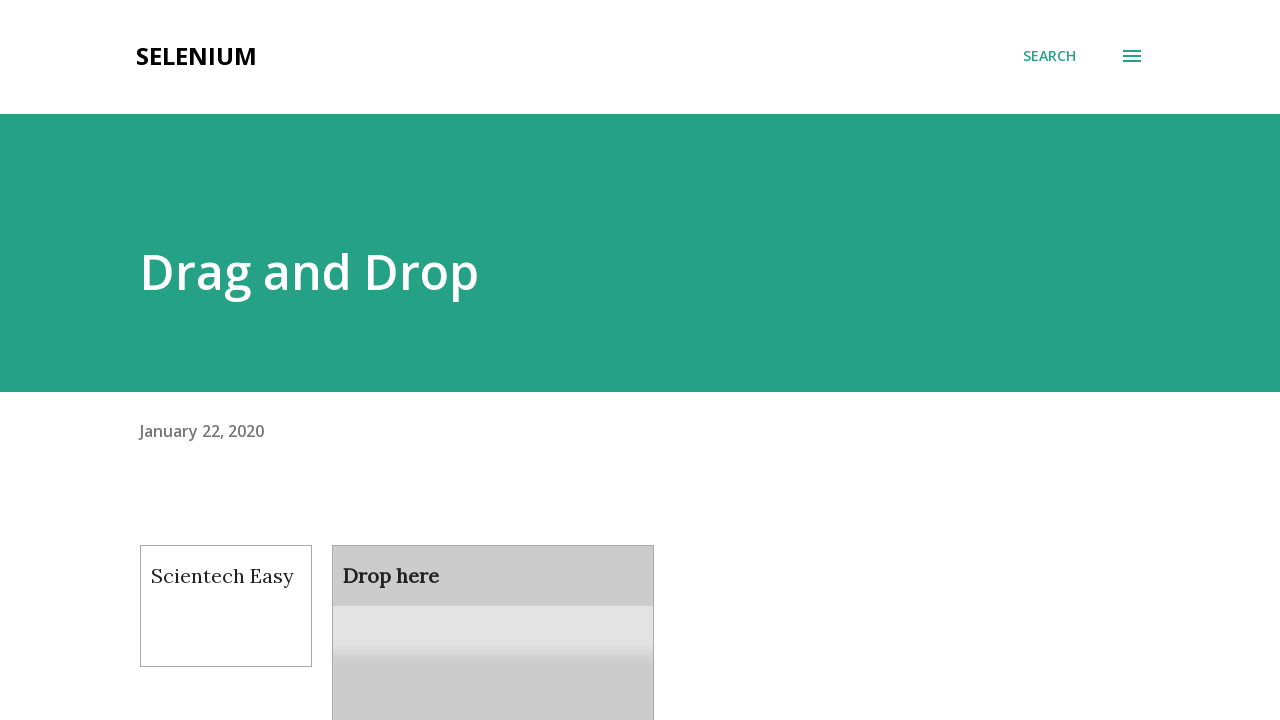

Dragged draggable element to droppable target at (493, 609)
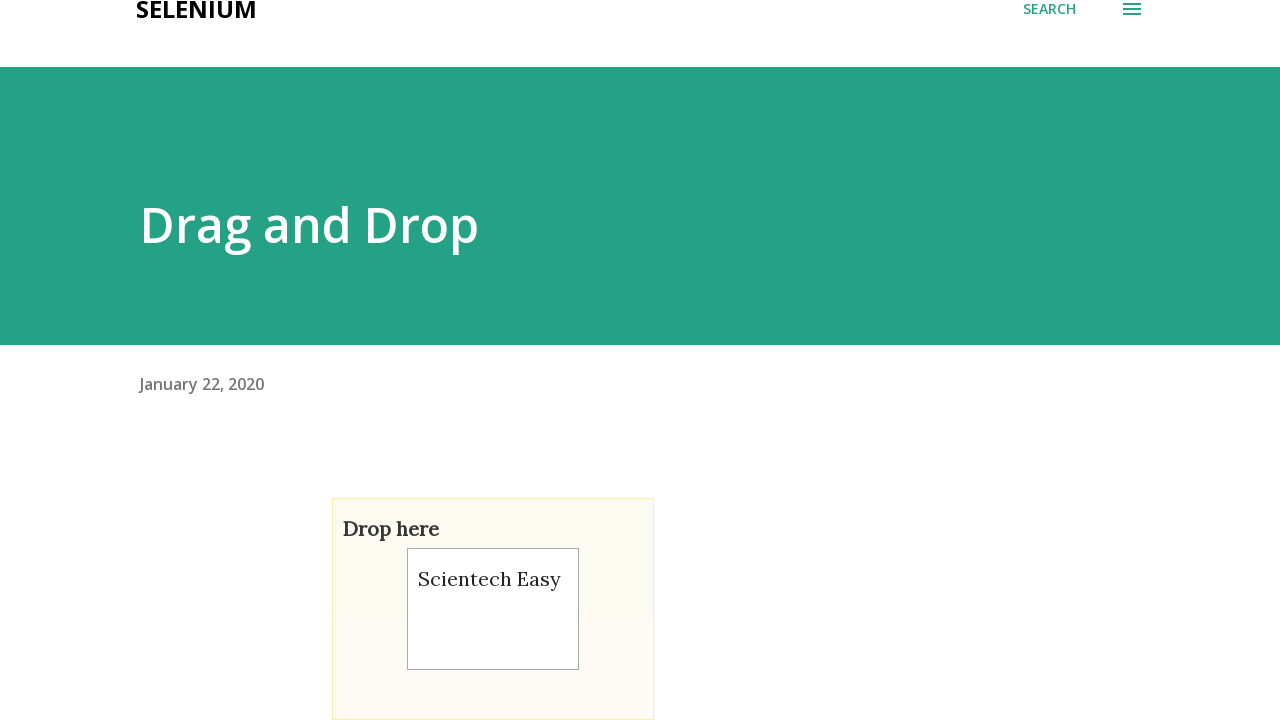

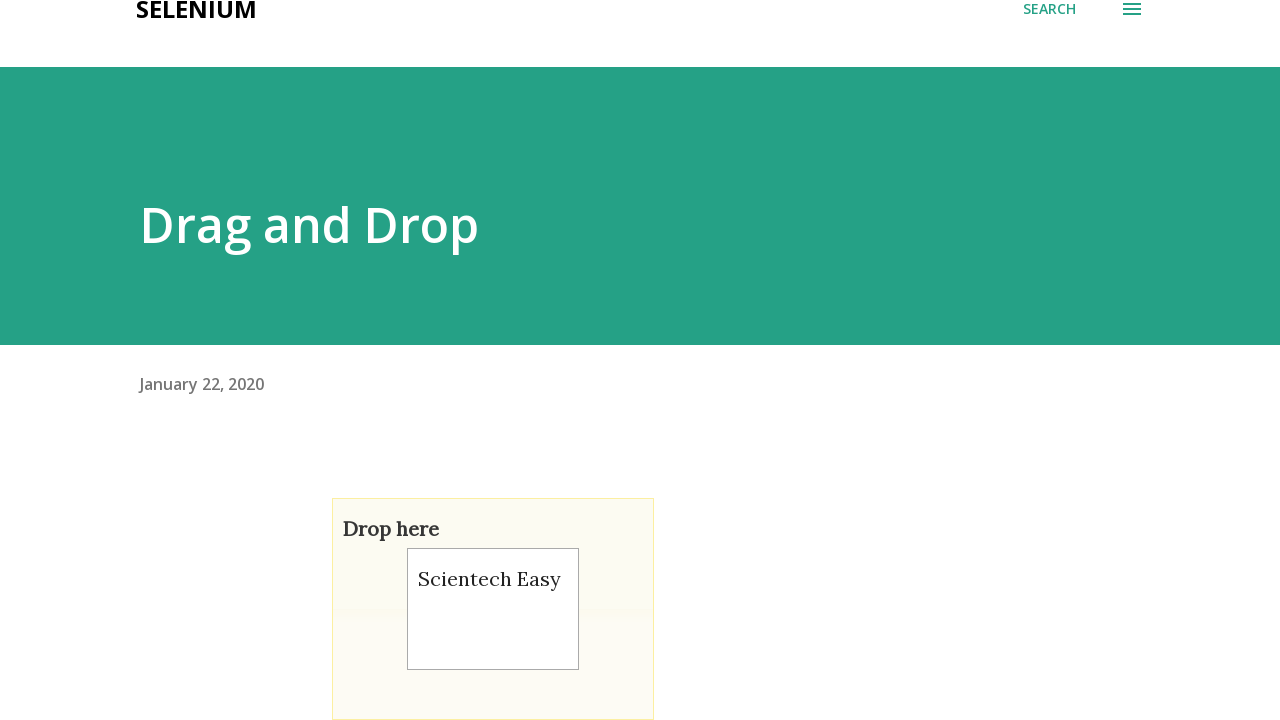